Tests file download functionality by clicking on a text file link and initiating the download

Starting URL: https://the-internet.herokuapp.com

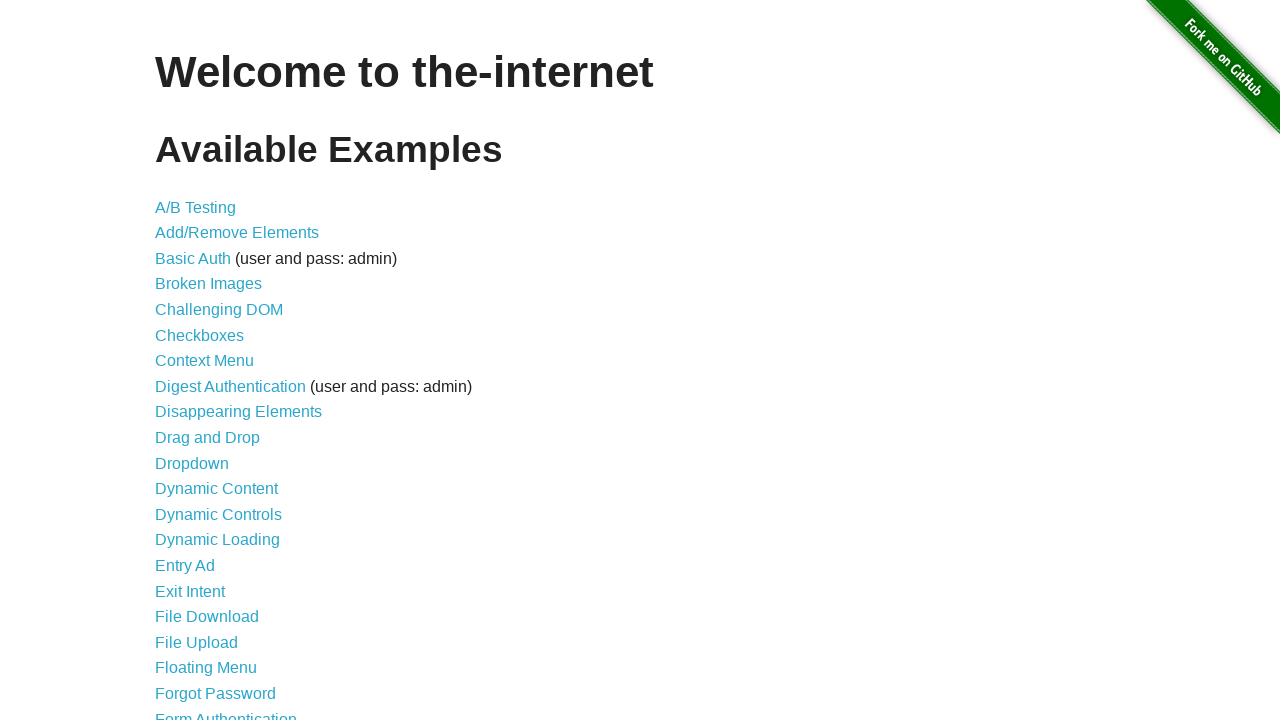

Clicked on 'File Download' link at (207, 617) on internal:role=link[name="File Download"s]
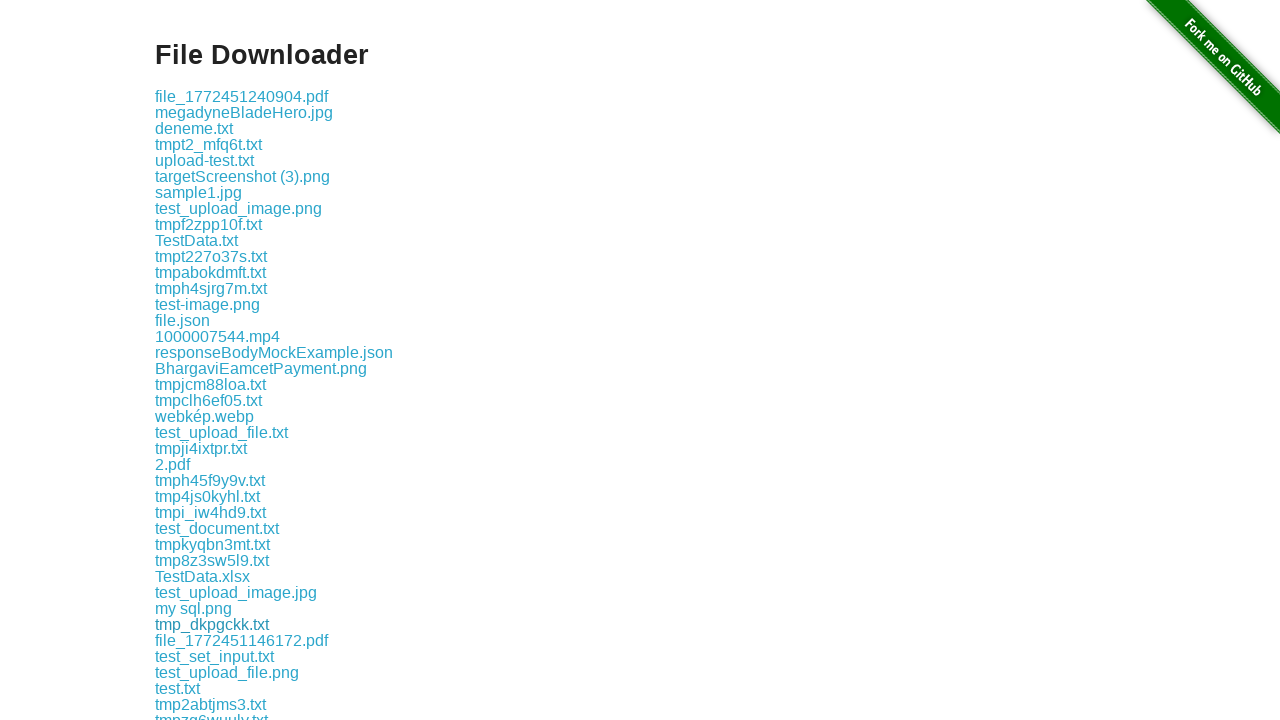

Clicked on first .txt file link to initiate download at (194, 128) on xpath=//a[contains(@href, '.txt')] >> nth=0
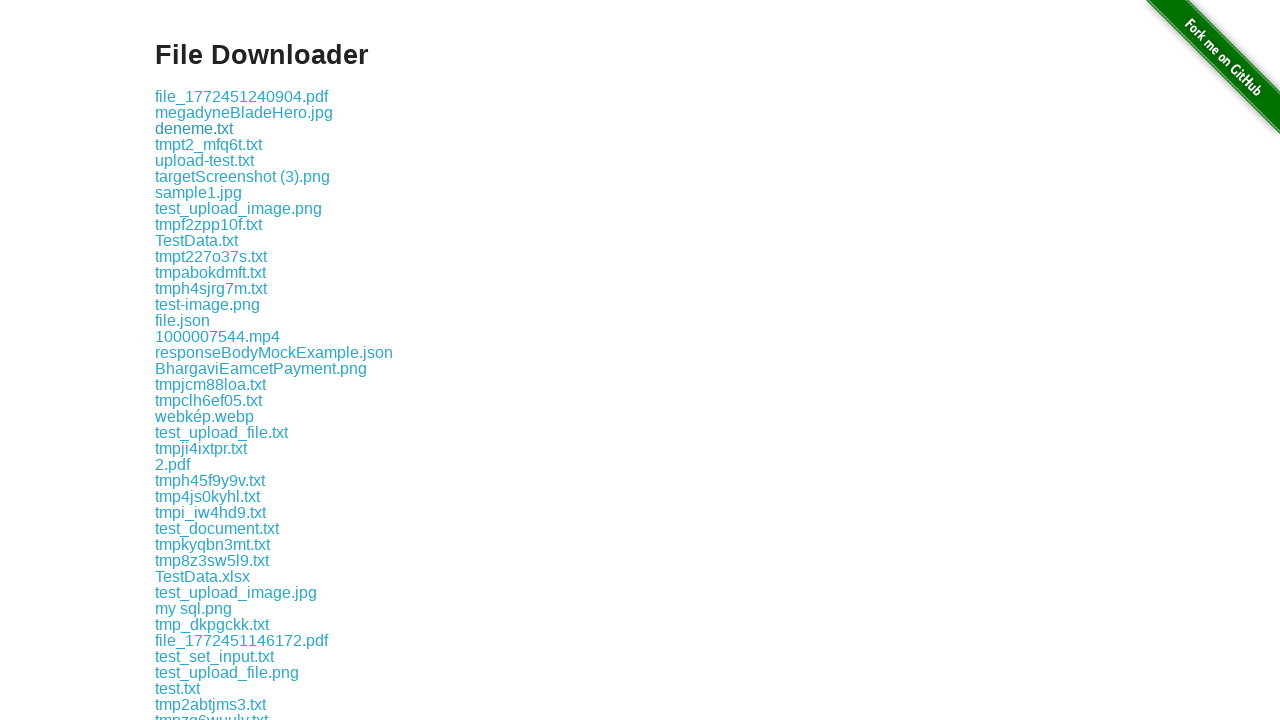

File download completed and captured
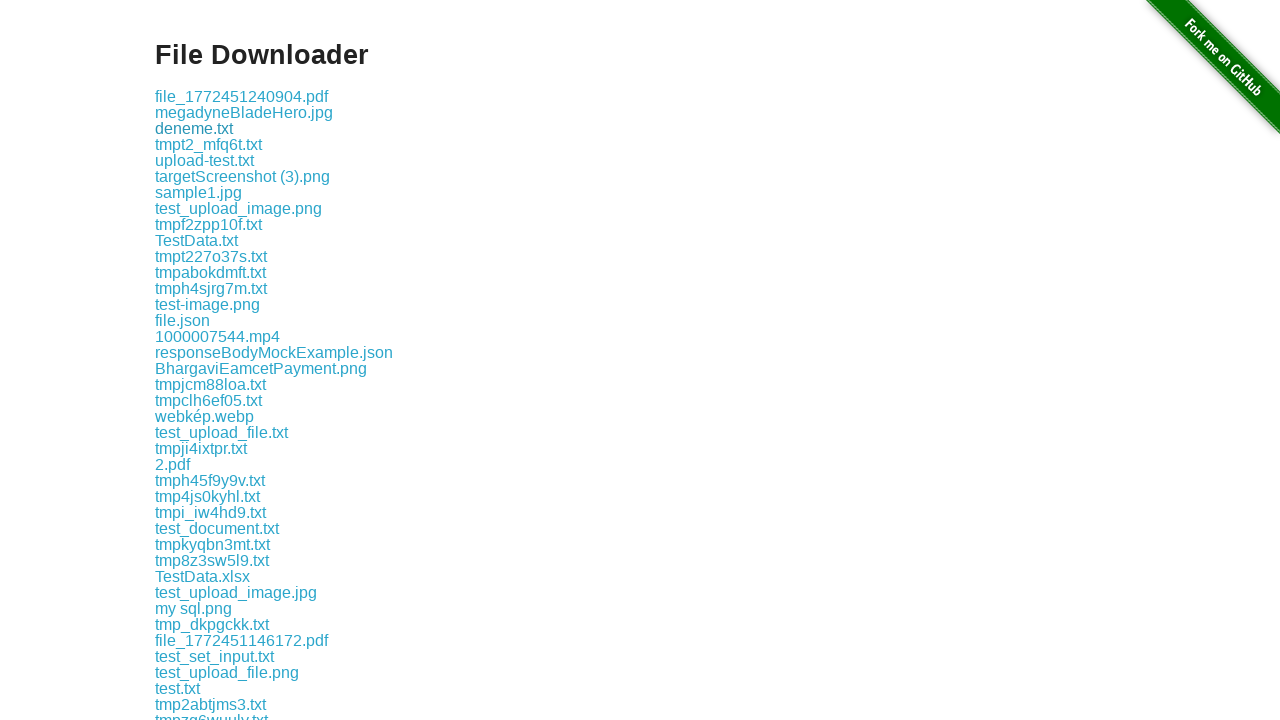

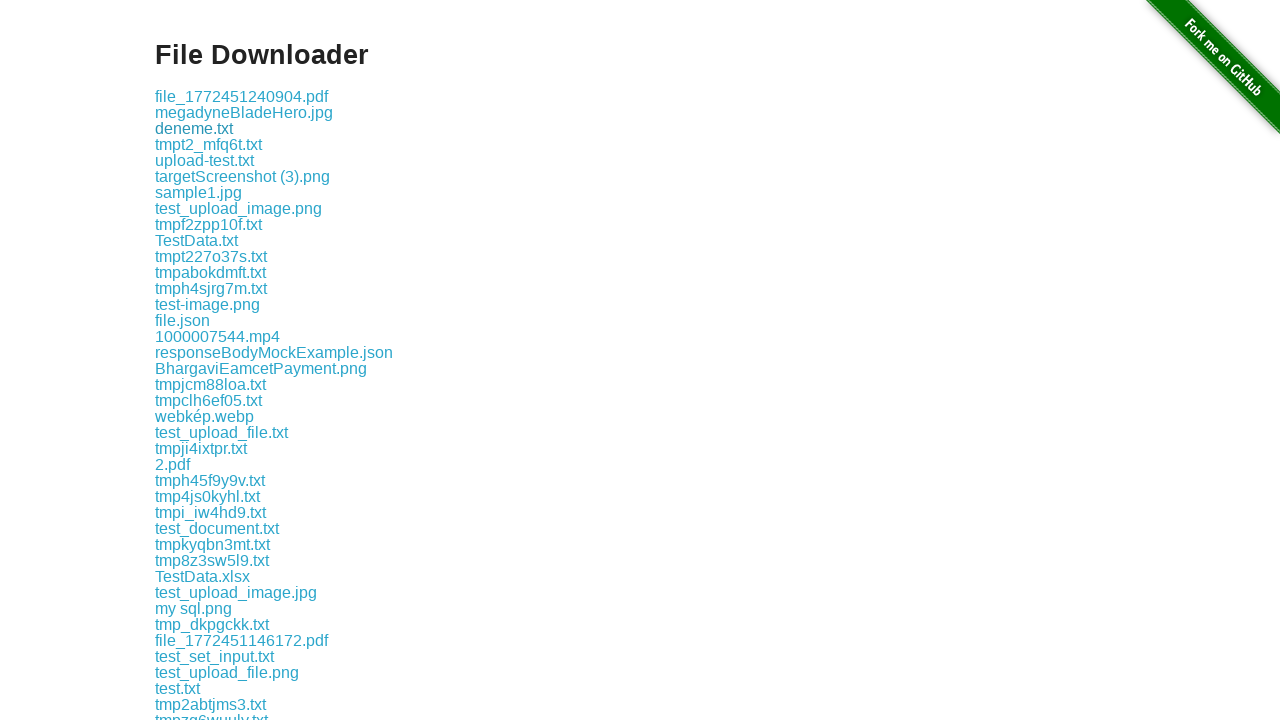